Tests that the todo counter displays the correct number of items

Starting URL: https://demo.playwright.dev/todomvc

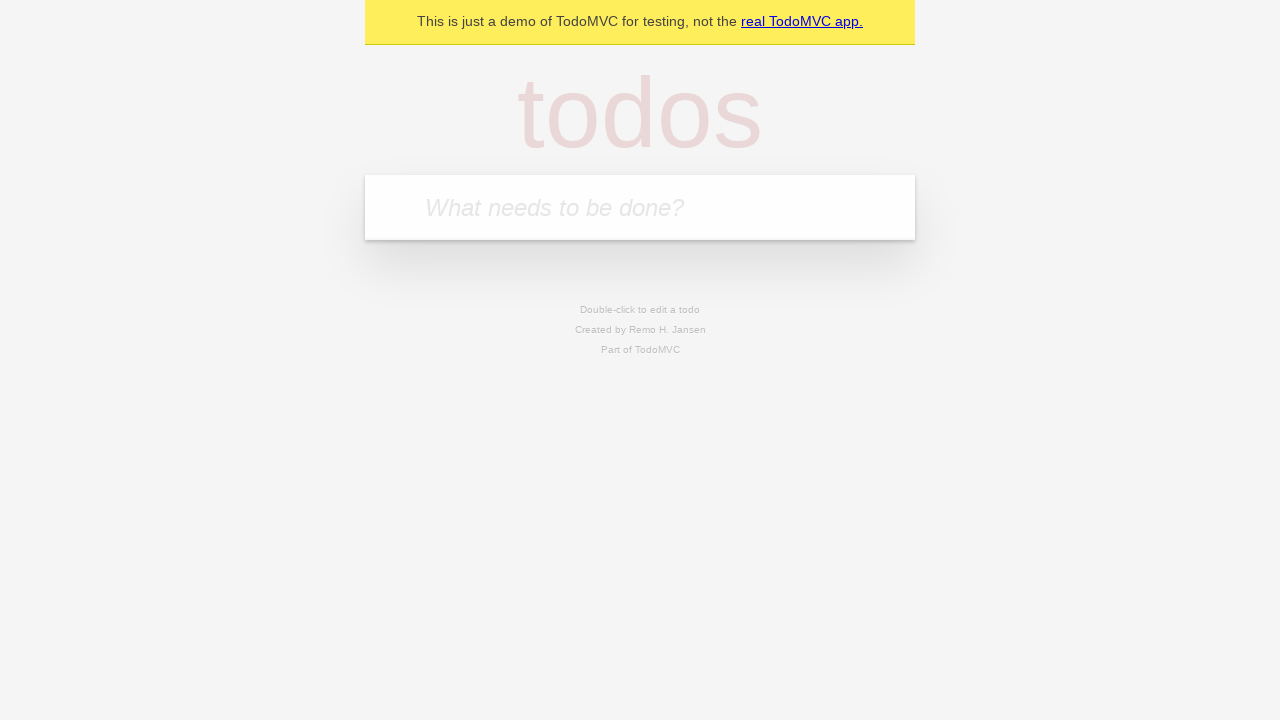

Filled todo input with 'buy some cheese' on internal:attr=[placeholder="What needs to be done?"i]
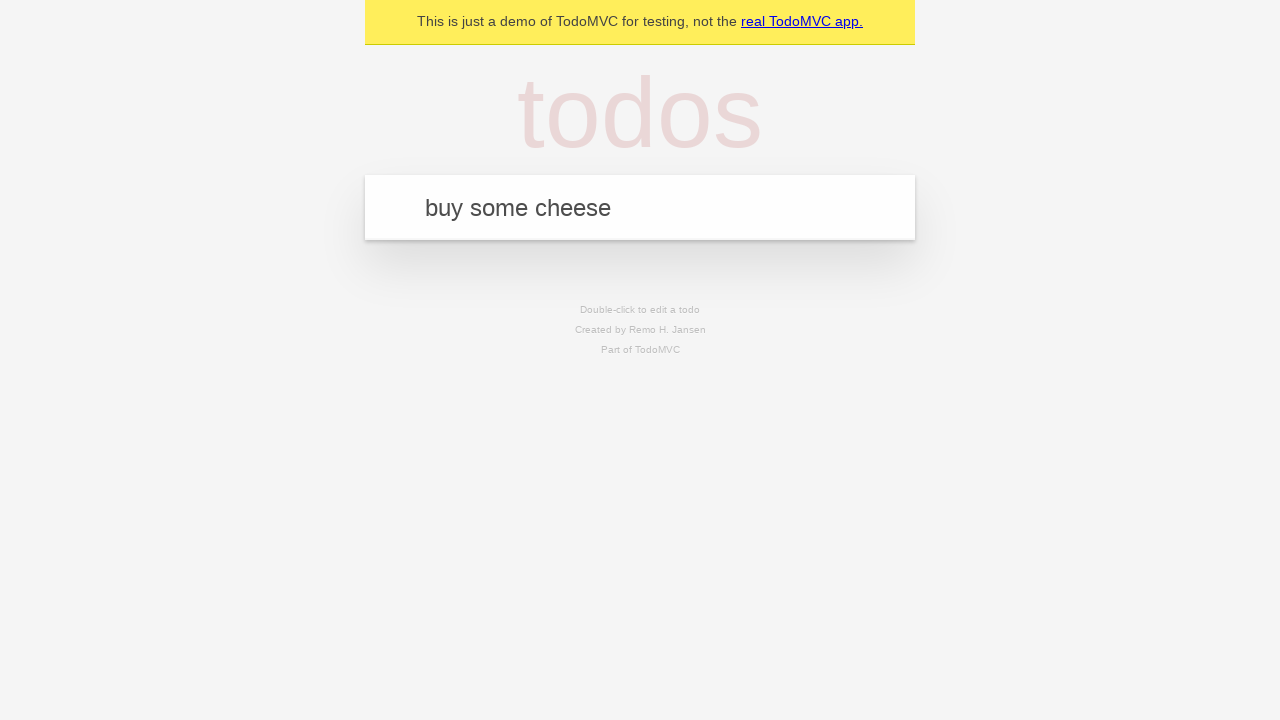

Pressed Enter to create first todo item on internal:attr=[placeholder="What needs to be done?"i]
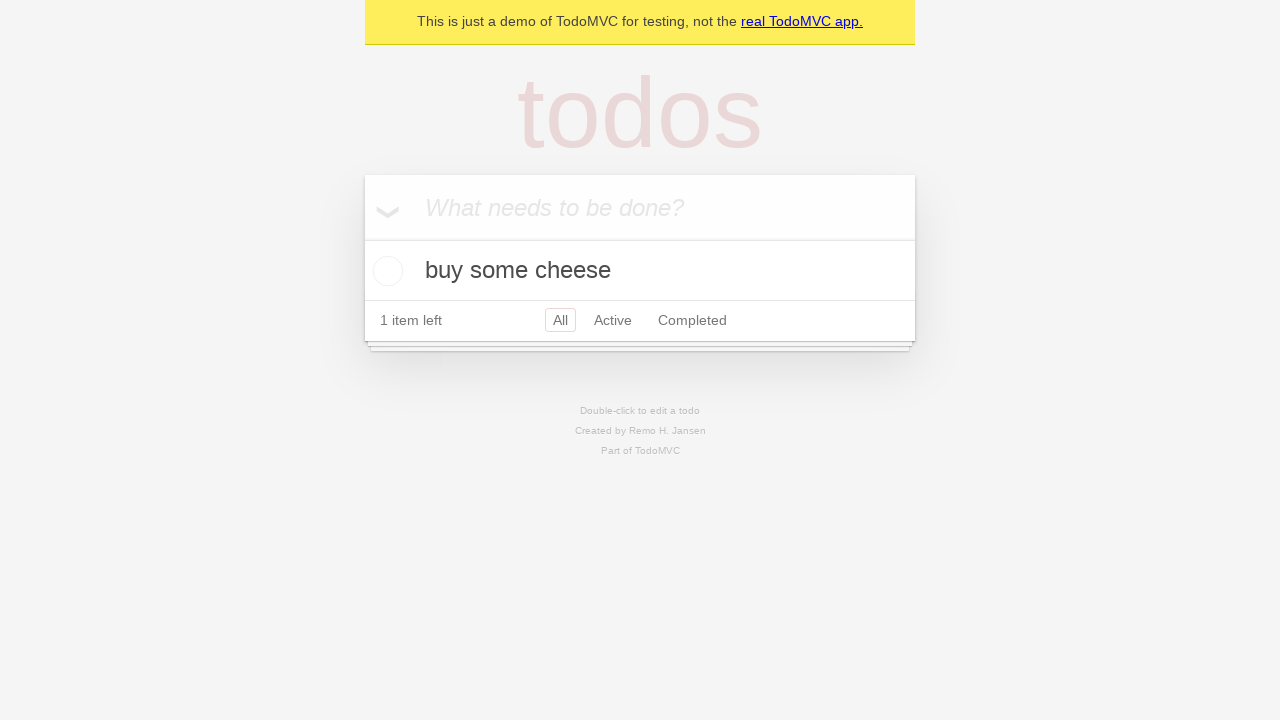

Todo counter element loaded after creating first item
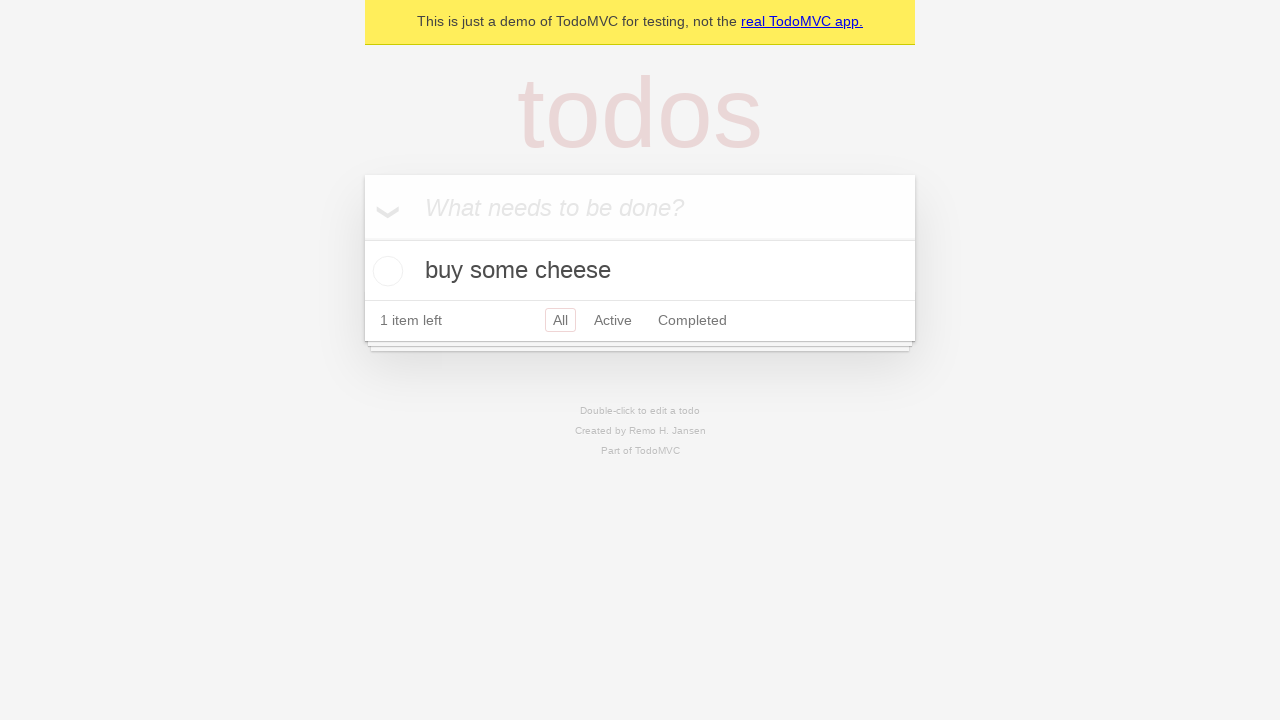

Filled todo input with 'feed the cat' on internal:attr=[placeholder="What needs to be done?"i]
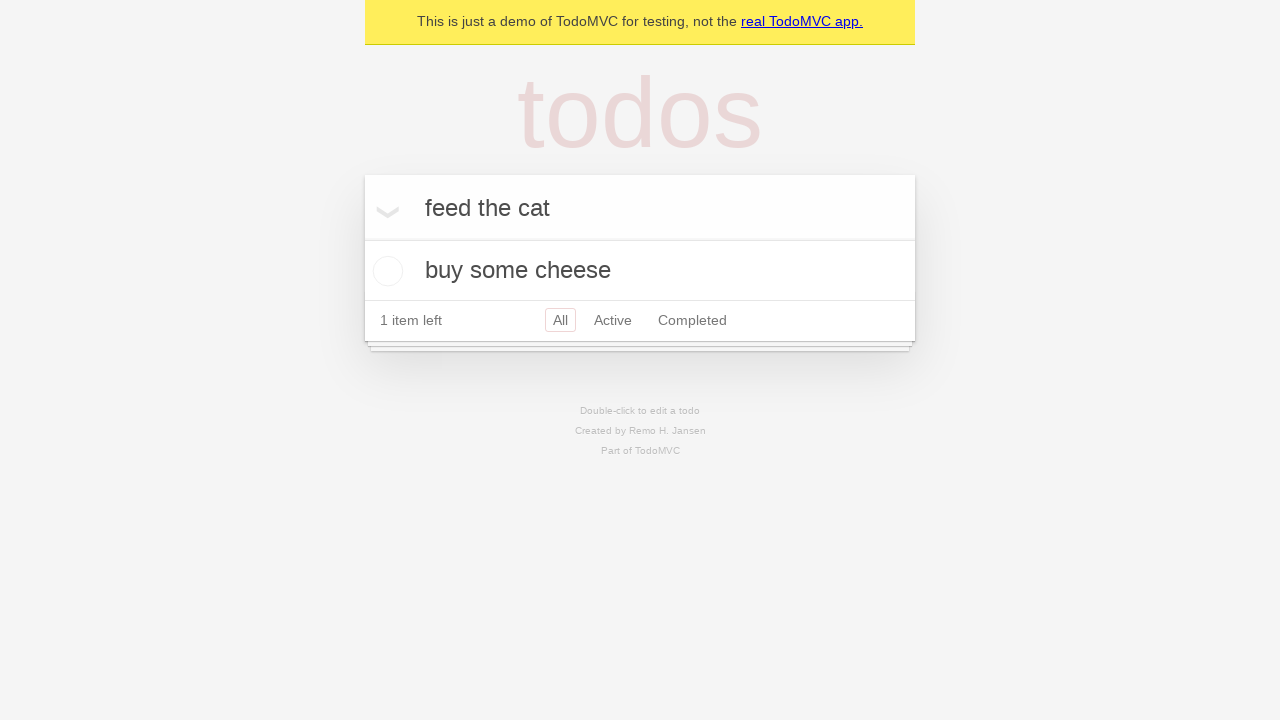

Pressed Enter to create second todo item on internal:attr=[placeholder="What needs to be done?"i]
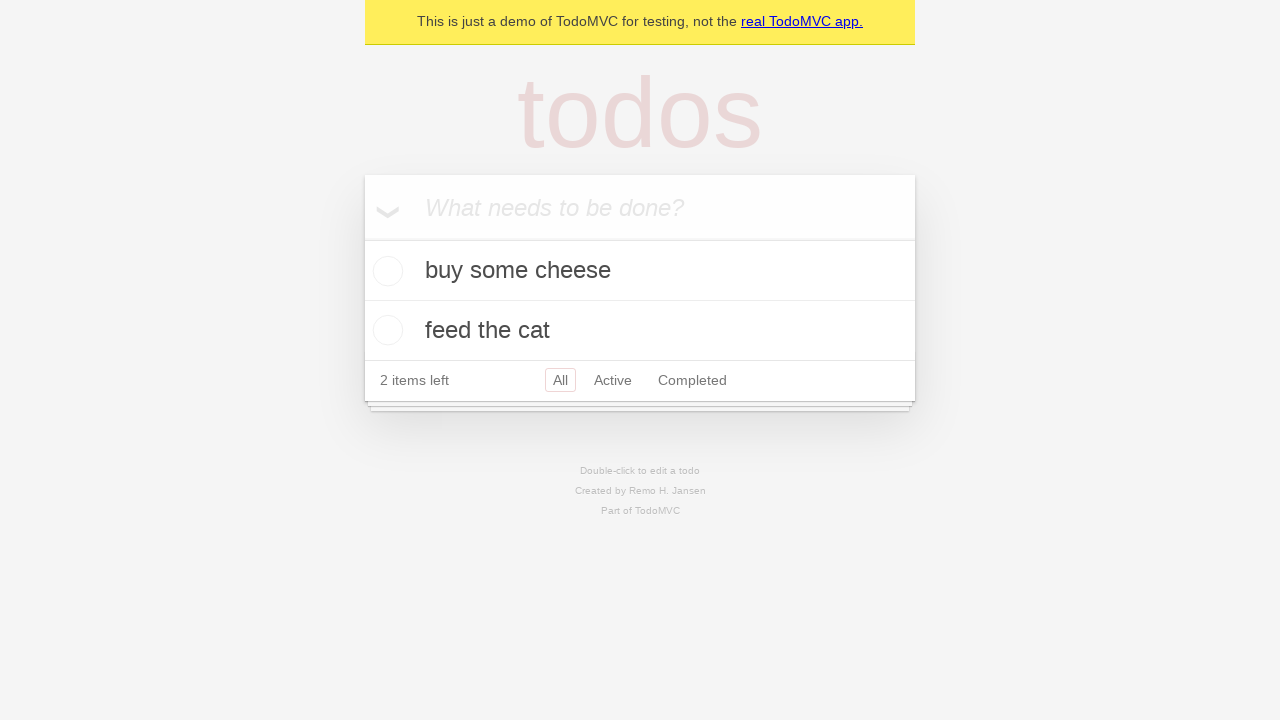

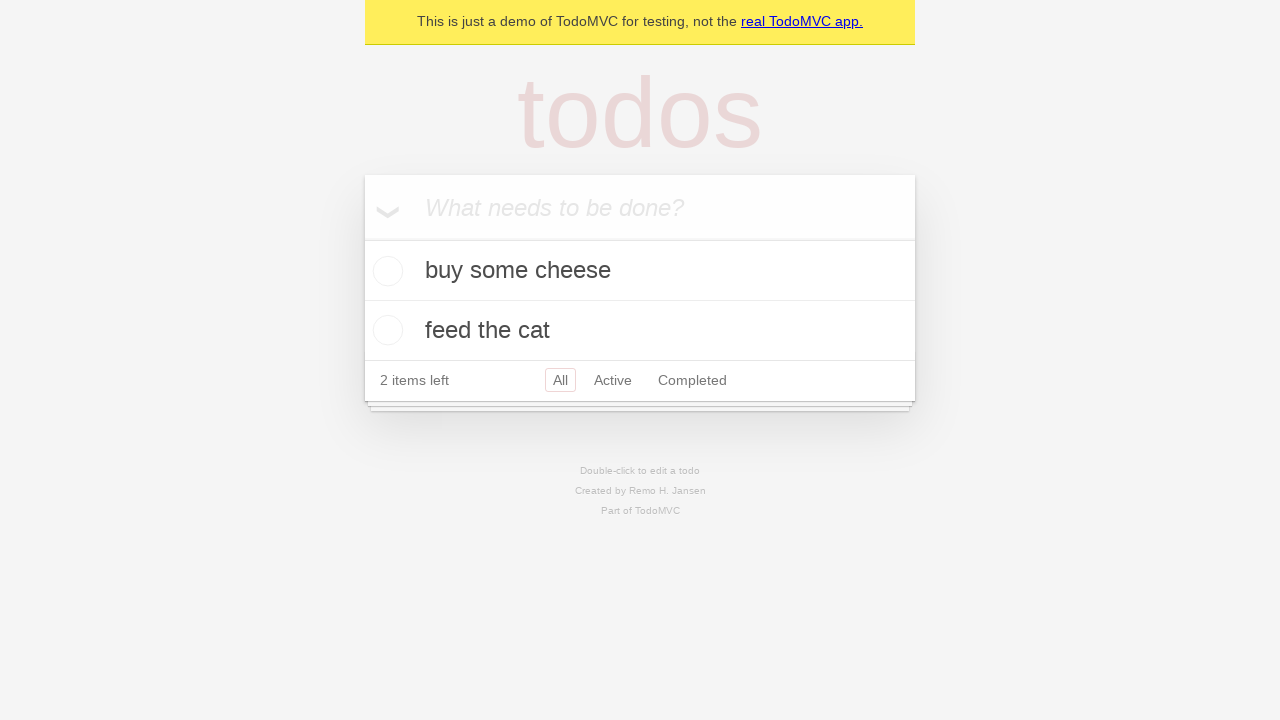